Tests web table interaction by scrolling to a table, examining its structure, and clicking on a checkbox in a row containing specific text ("Ola").

Starting URL: https://seleniumpractise.blogspot.com/2021/08/webtable-in-html.html

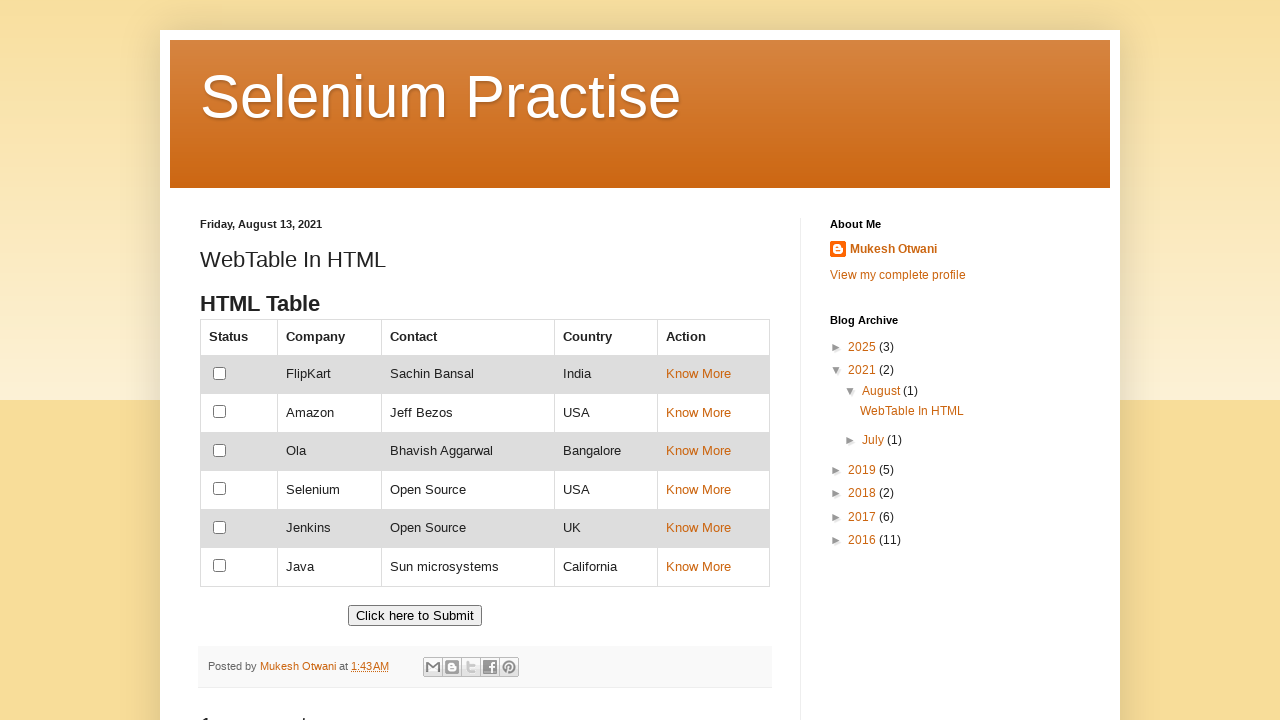

Scrolled to table header element
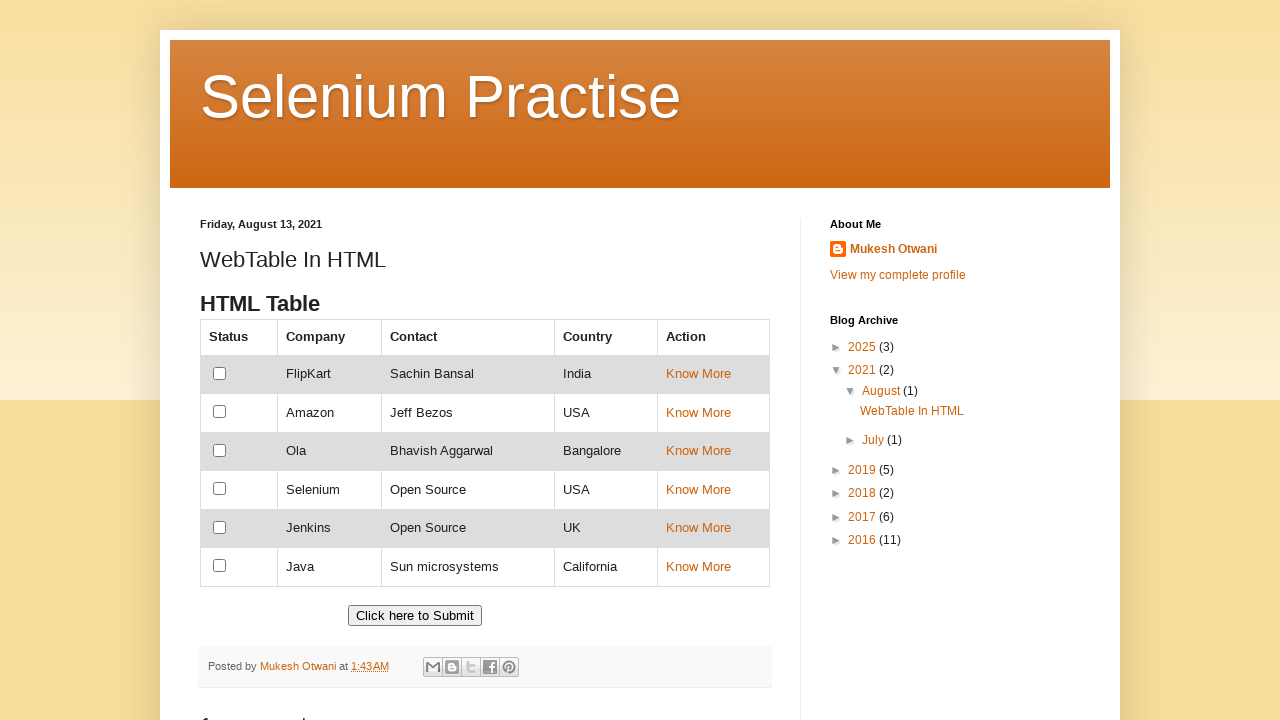

Web table with id 'customers' is now visible
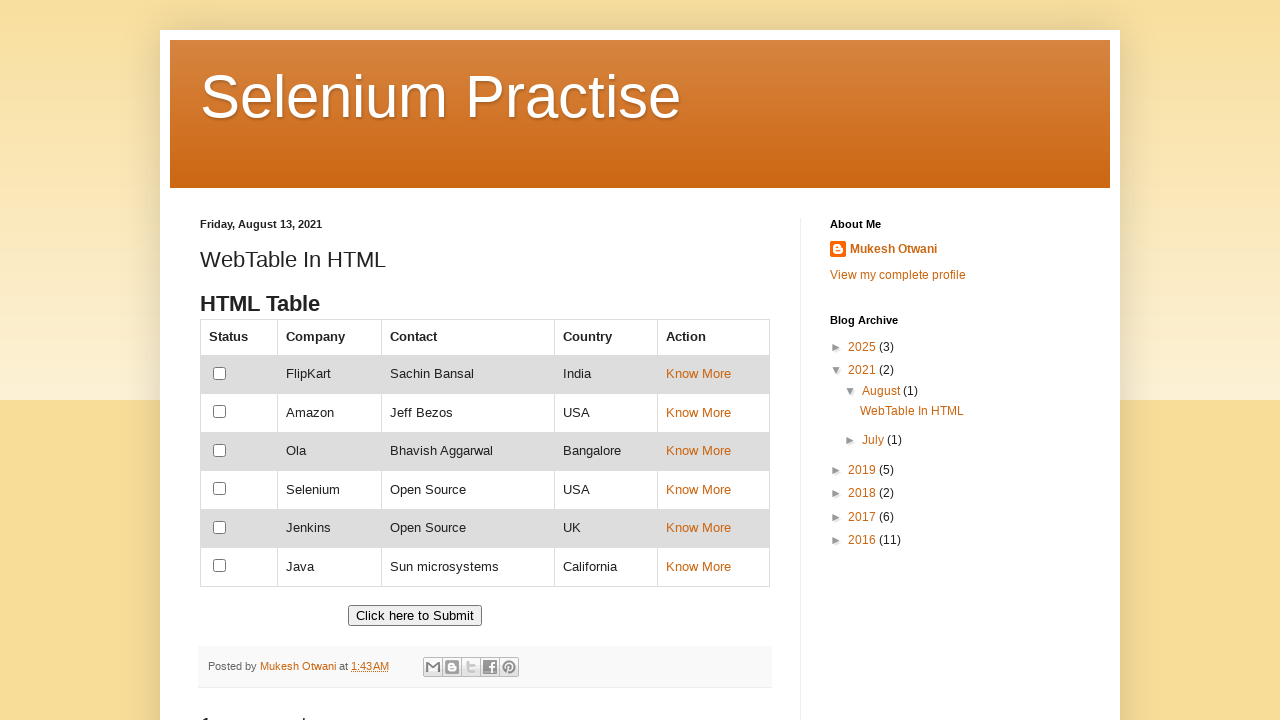

Clicked checkbox in the row containing 'Ola' at (220, 450) on xpath=//td[text()='Ola']//preceding-sibling::td/input[@type='checkbox']
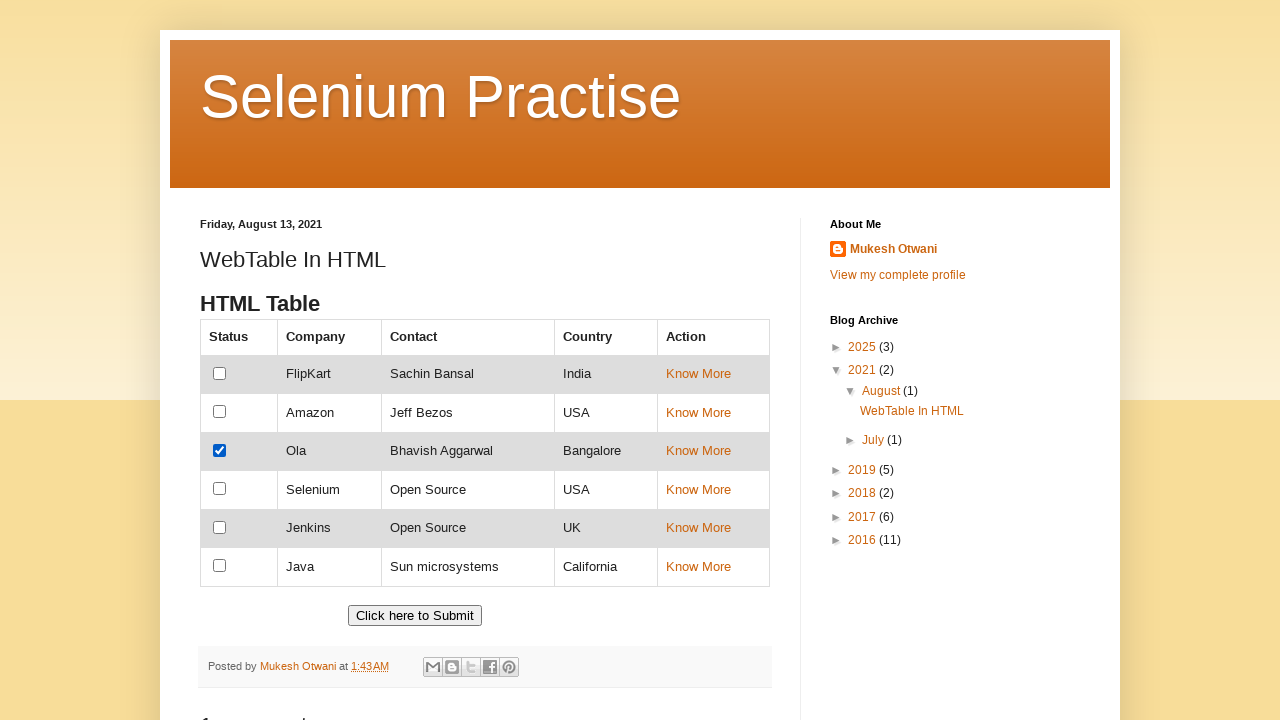

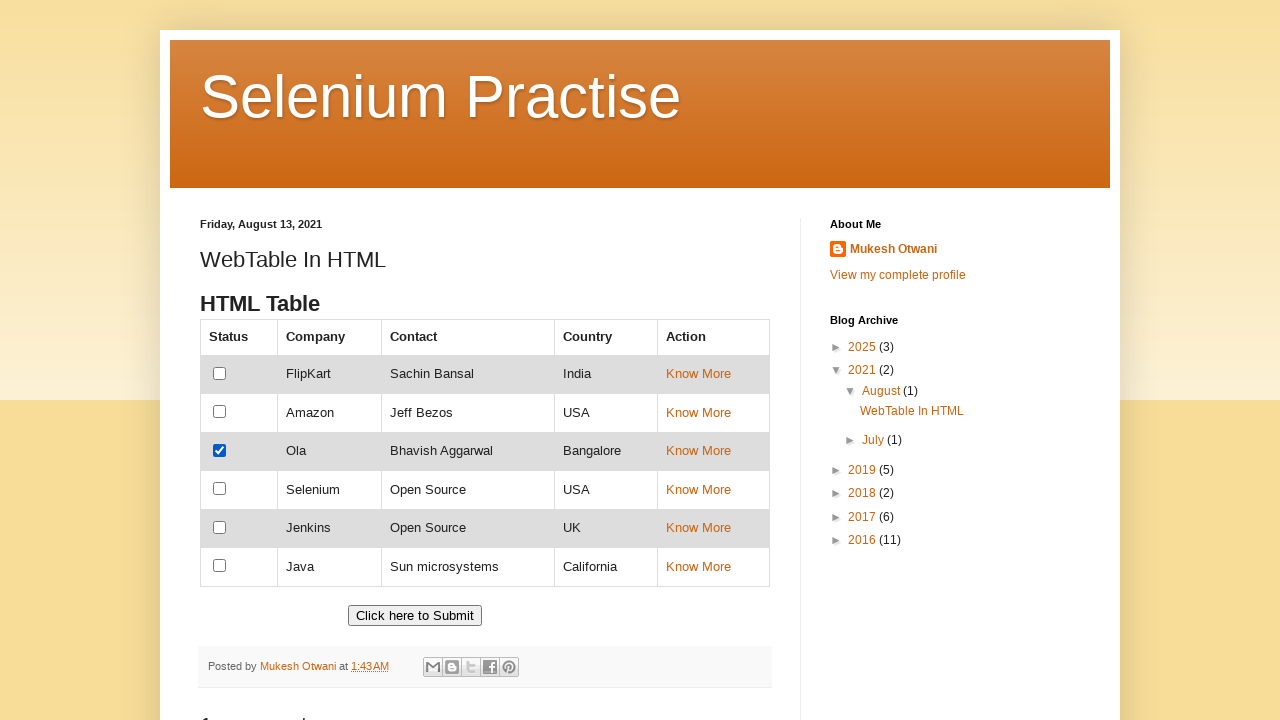